Tests browser navigation commands including back, forward, and refresh operations on the Selenium website

Starting URL: https://www.selenium.dev/

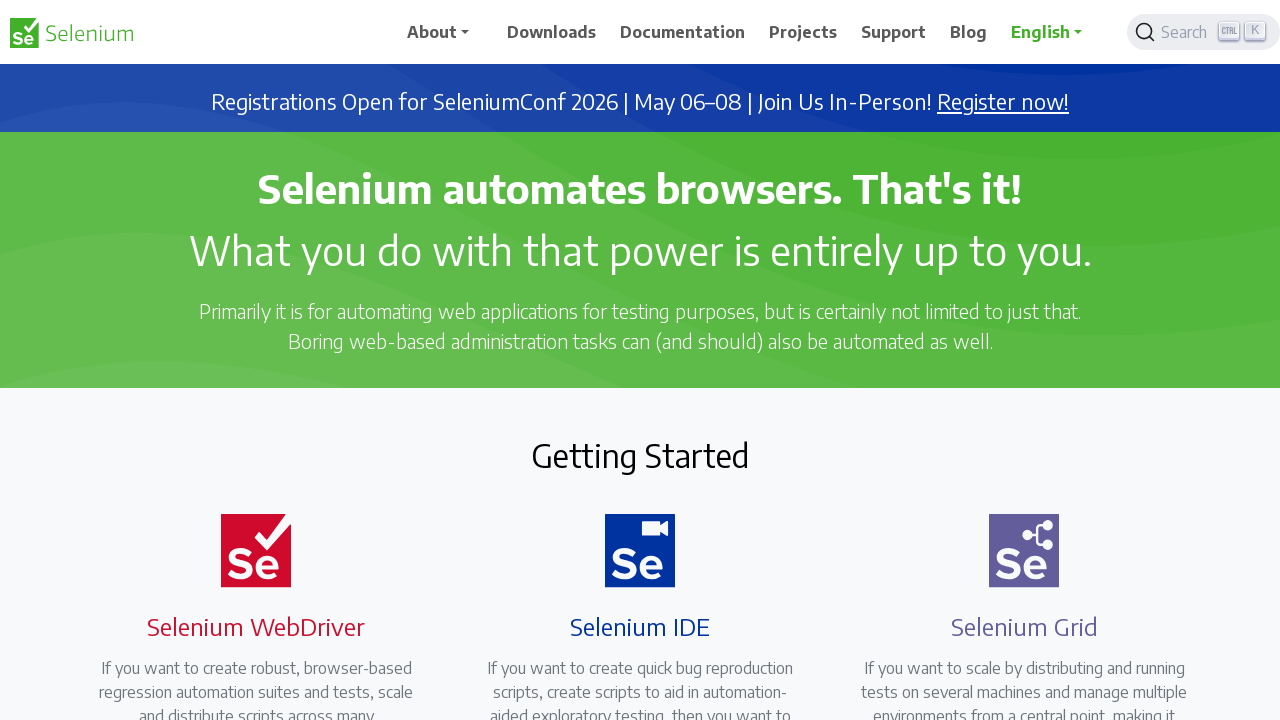

Navigated back using browser back button
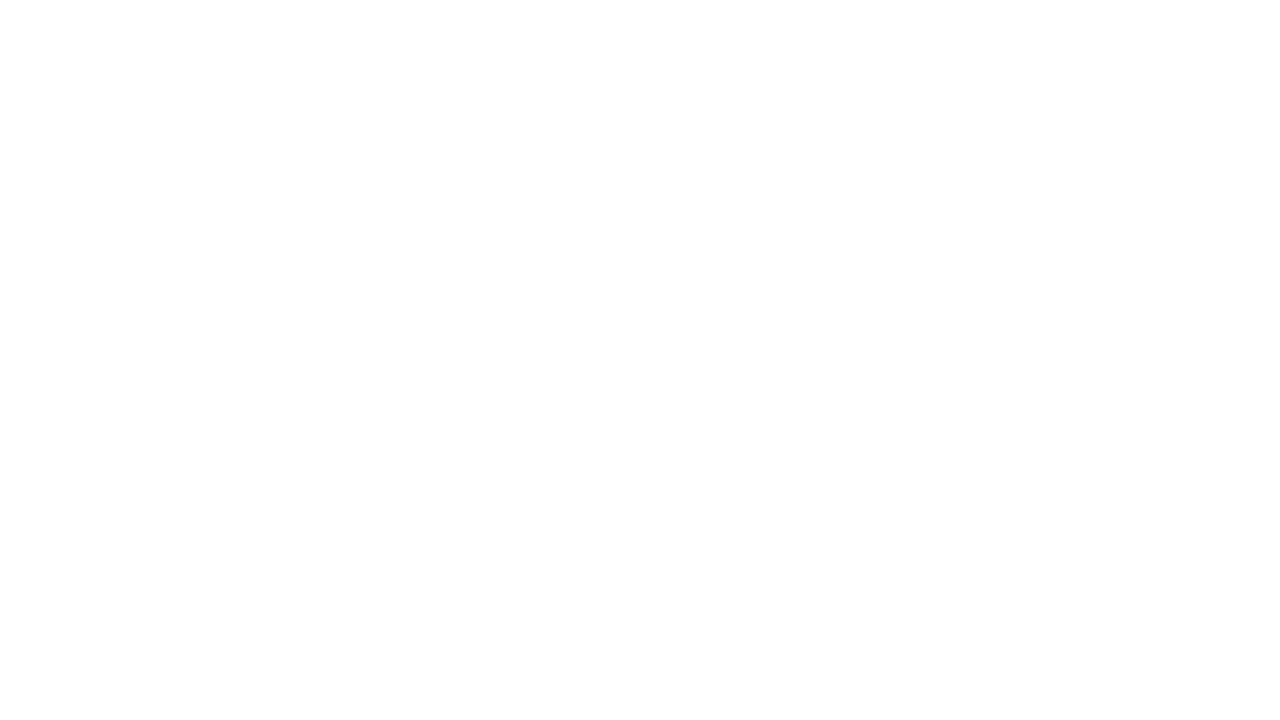

Waited for page to reach networkidle state after back navigation
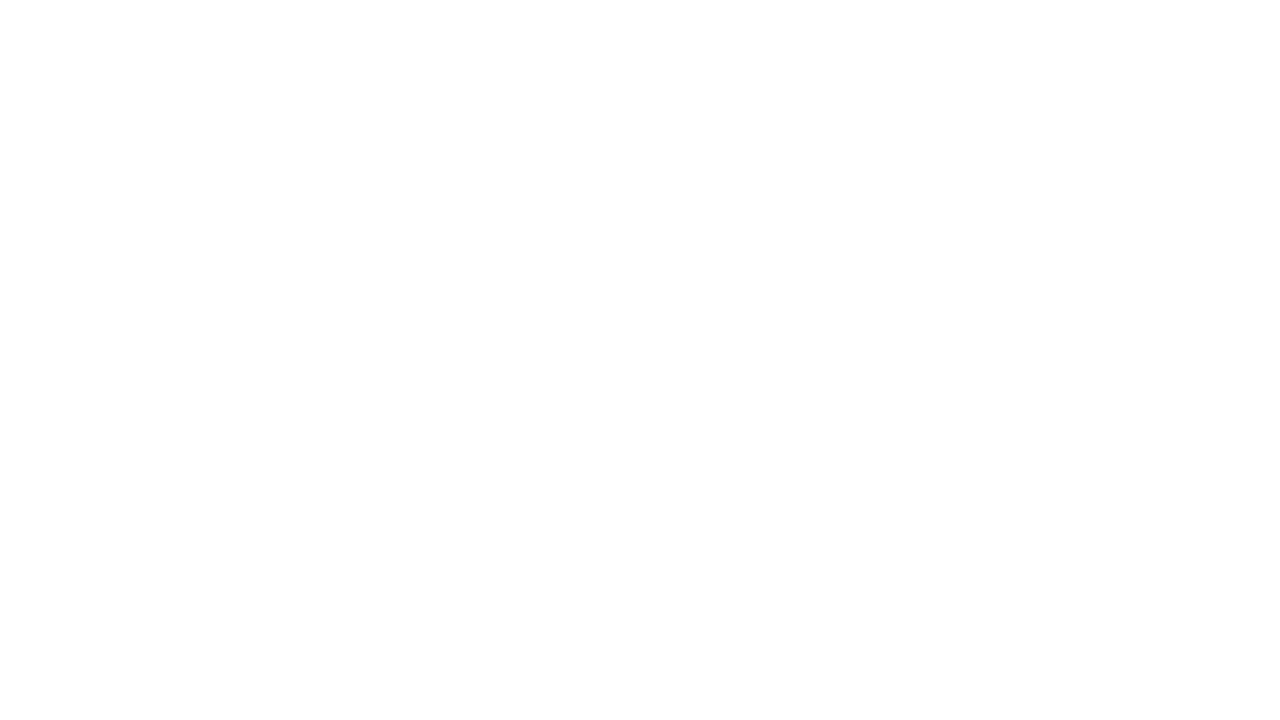

Navigated forward using browser forward button
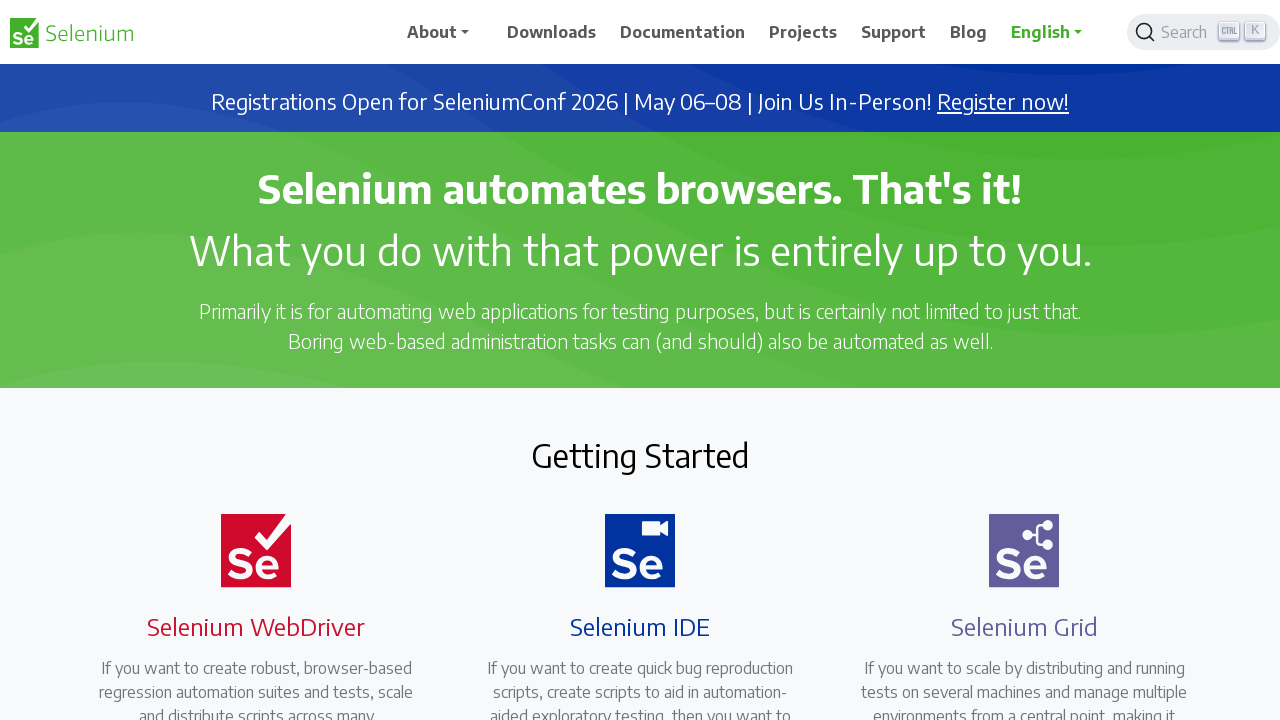

Waited for page to reach networkidle state after forward navigation
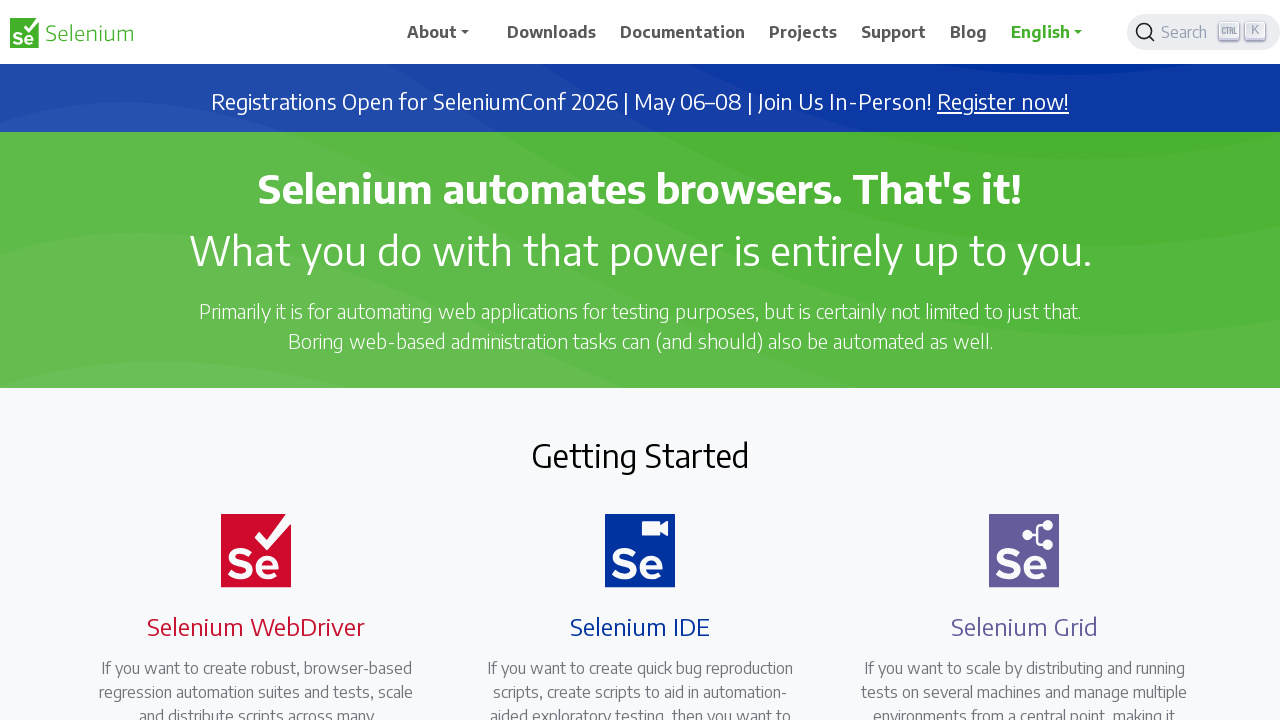

Refreshed the current page
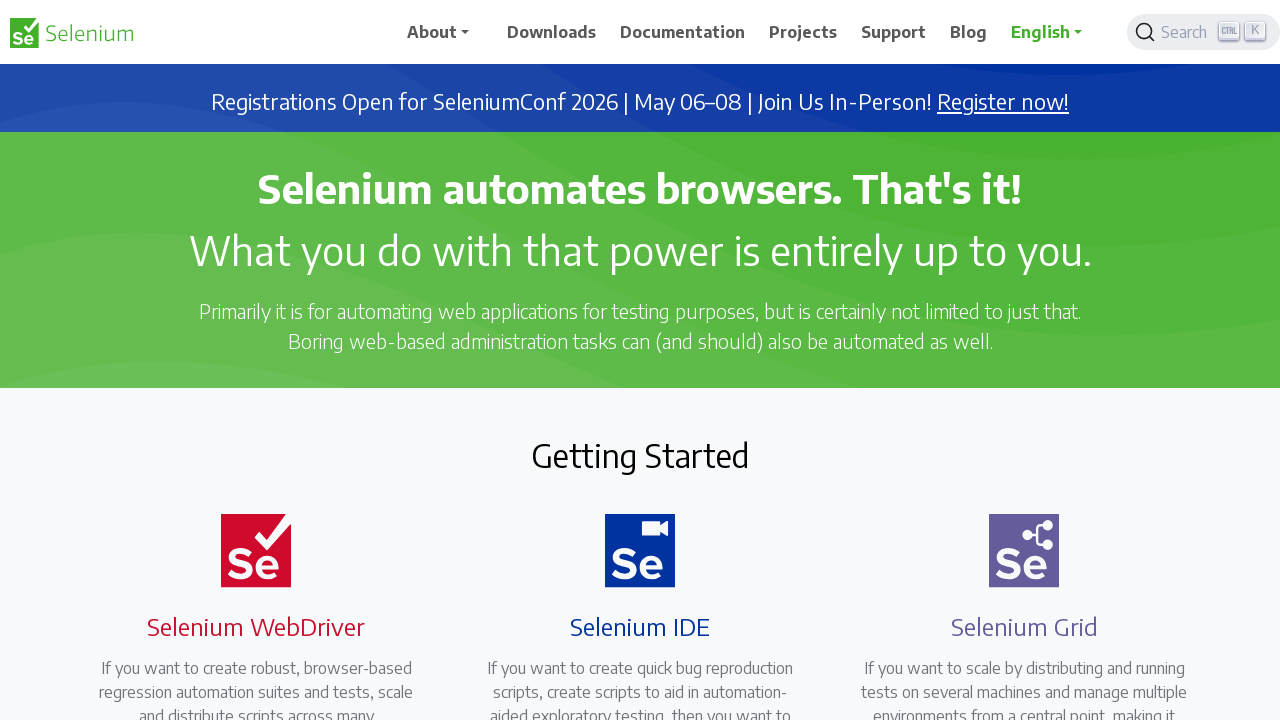

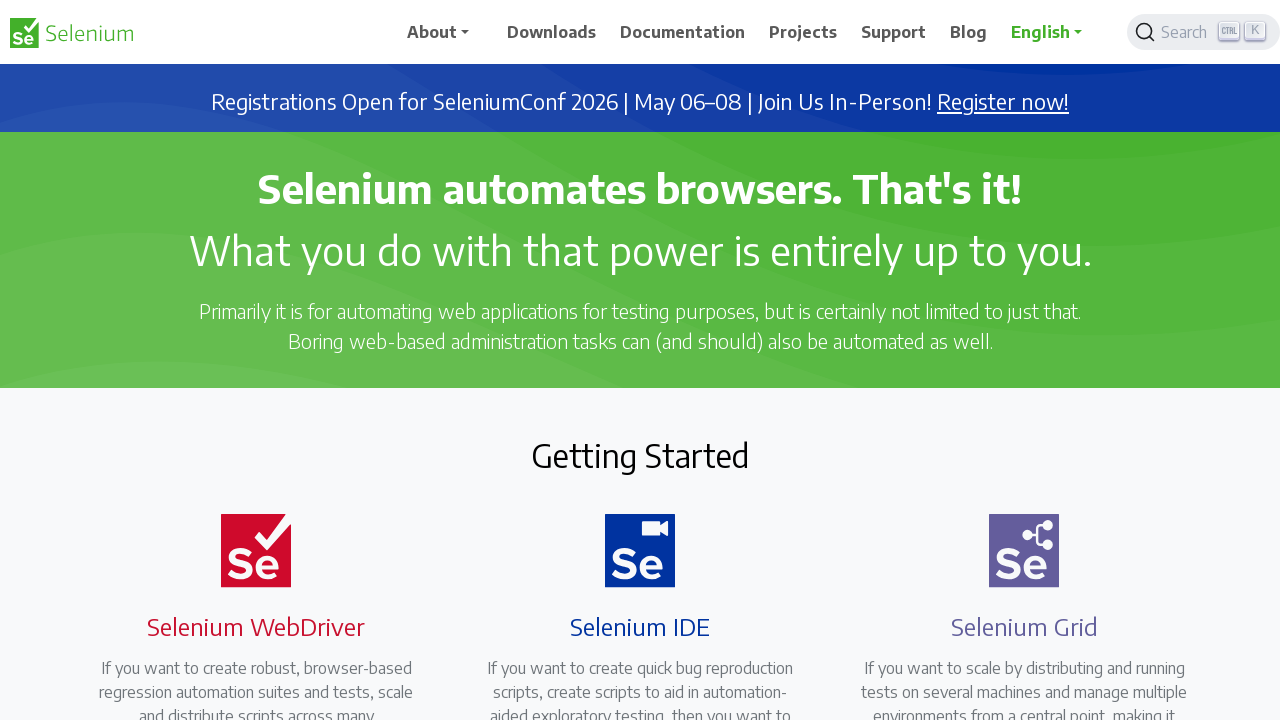